Tests a Bootstrap dropdown on a registration form by selecting Netherlands from a country dropdown

Starting URL: https://demo.automationtesting.in/Register.html

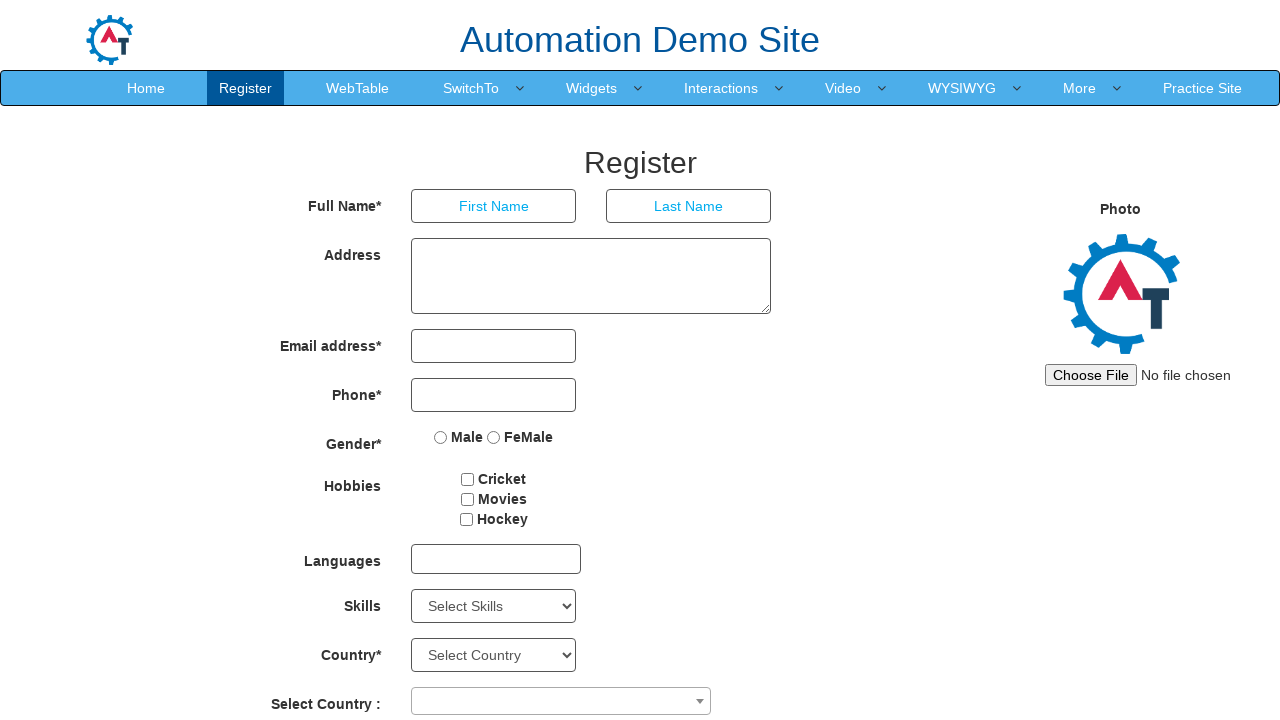

Clicked on the country dropdown combobox at (561, 701) on xpath=//span[@role='combobox']
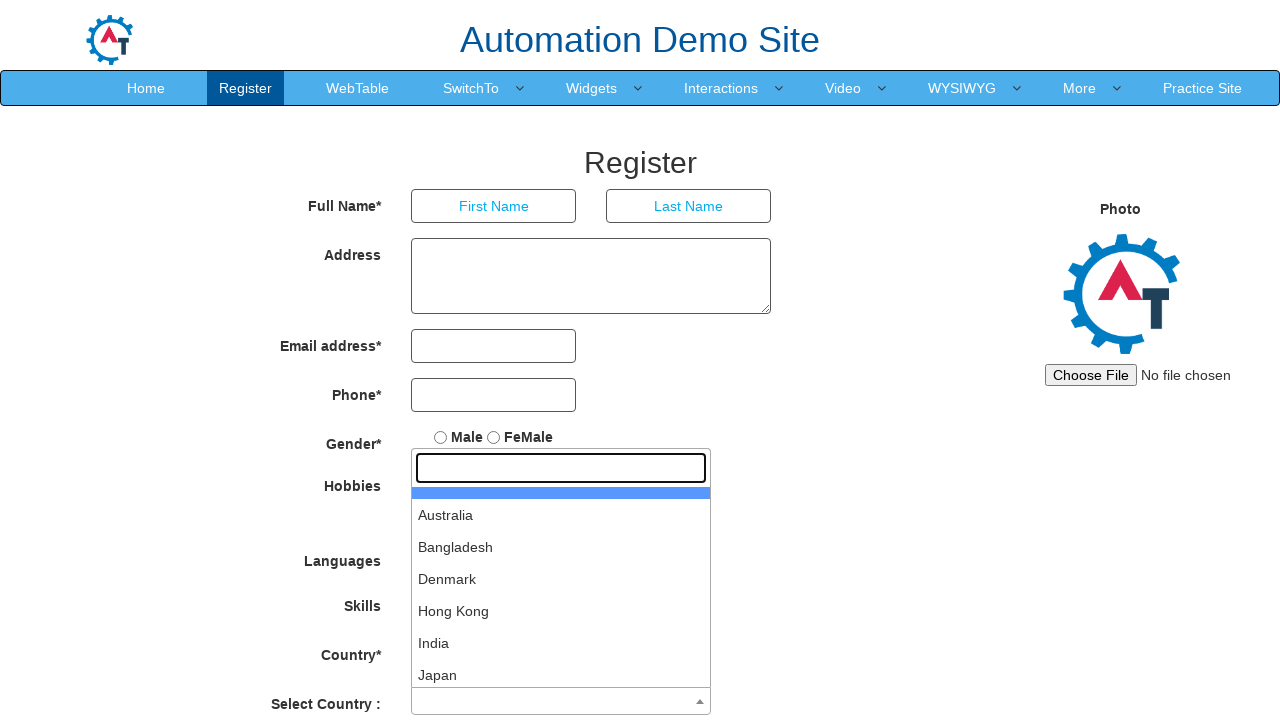

Selected Netherlands from the dropdown list at (561, 587) on xpath=//ul[@id='select2-country-results'] >> li >> internal:has-text="Netherland
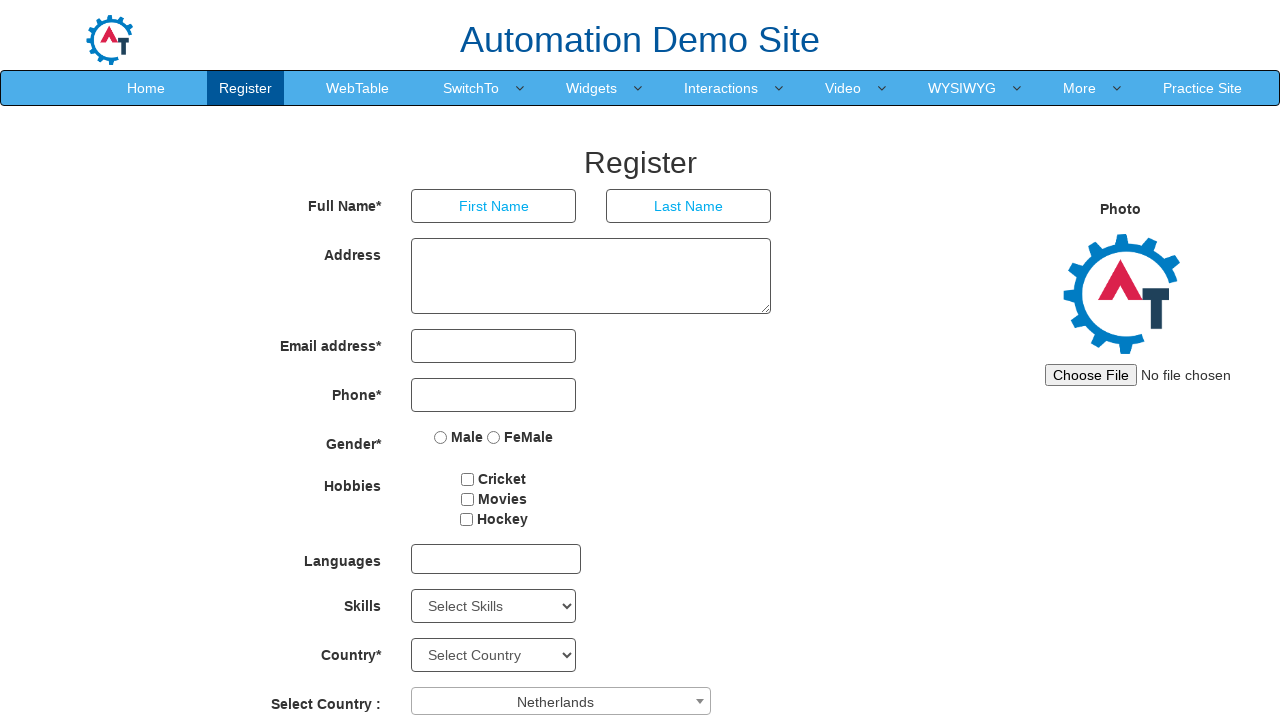

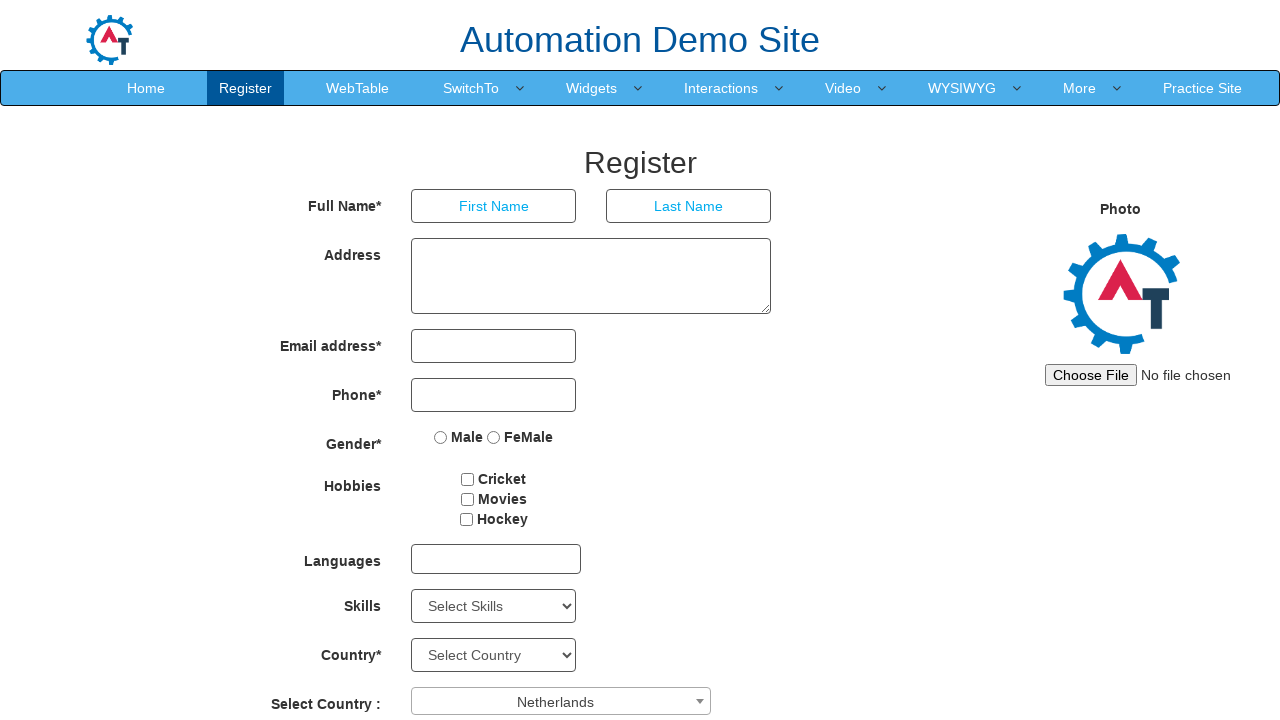